Navigates to a Taipei bus route information page and verifies that the page loads with the expected table structure containing bus arrival information.

Starting URL: https://pda5284.gov.taipei/MQS/route.jsp?rid=17869

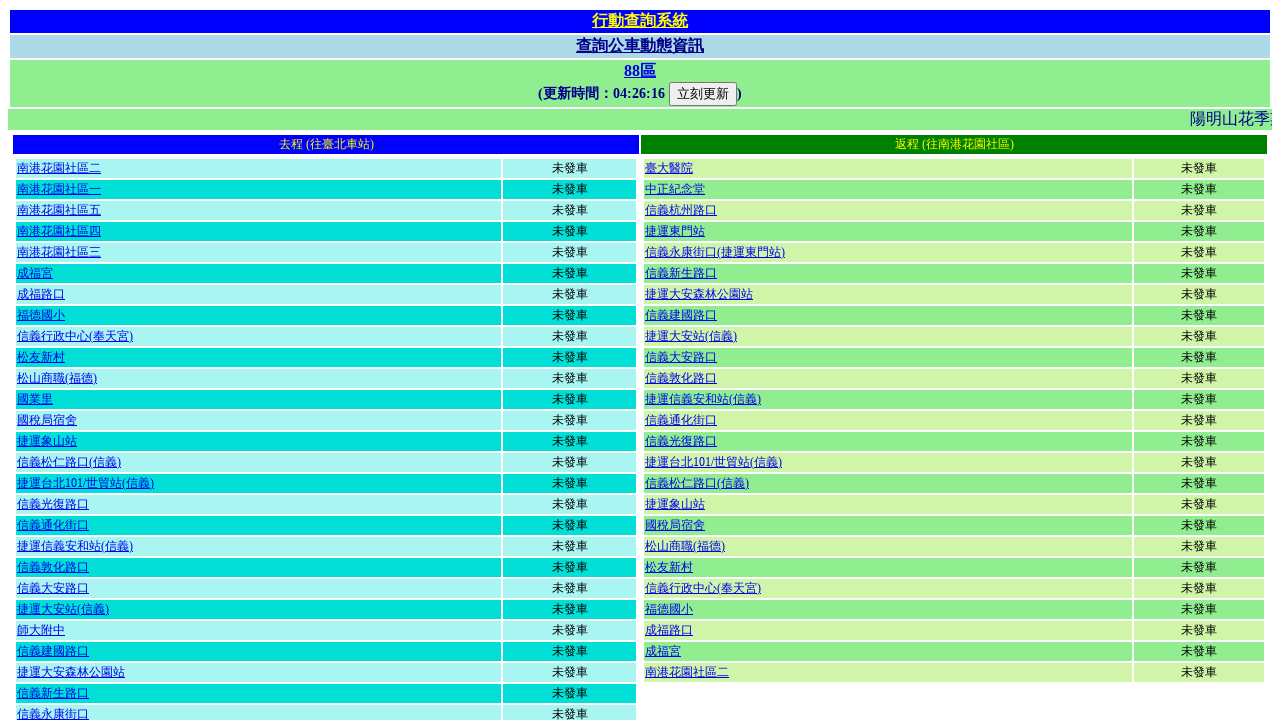

Navigated to Taipei bus route information page for route 17869
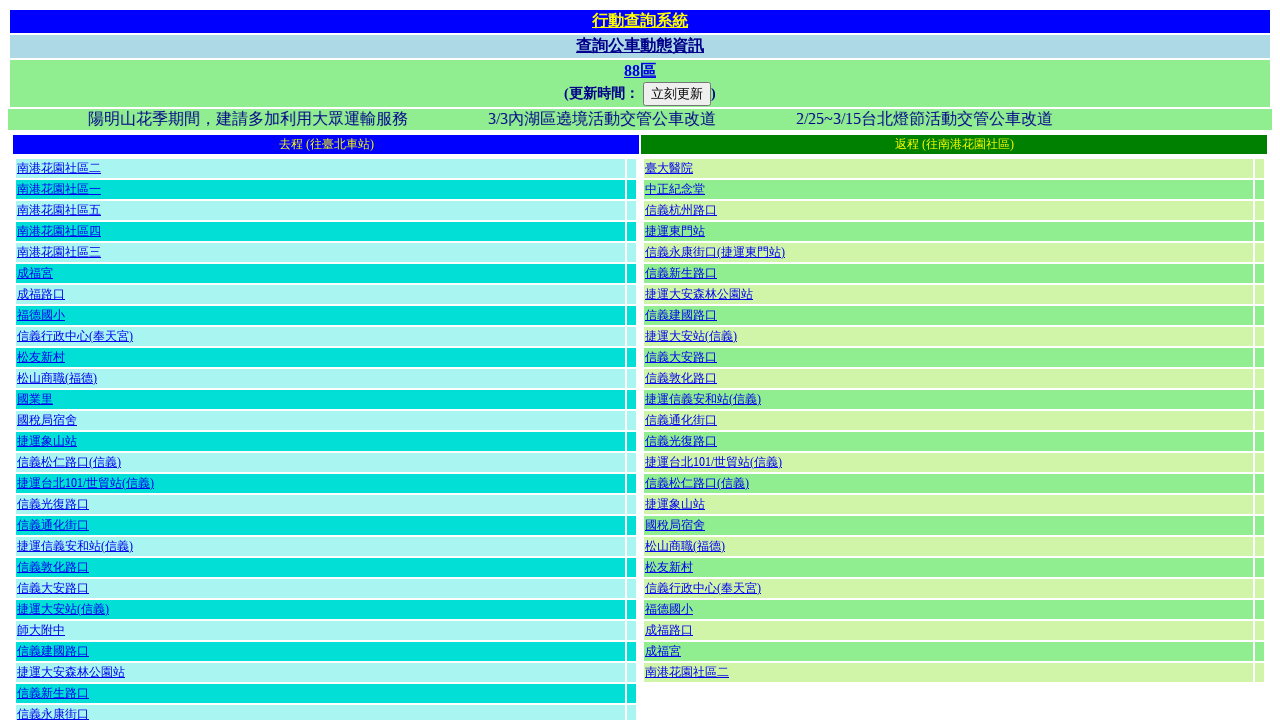

Table element loaded on page
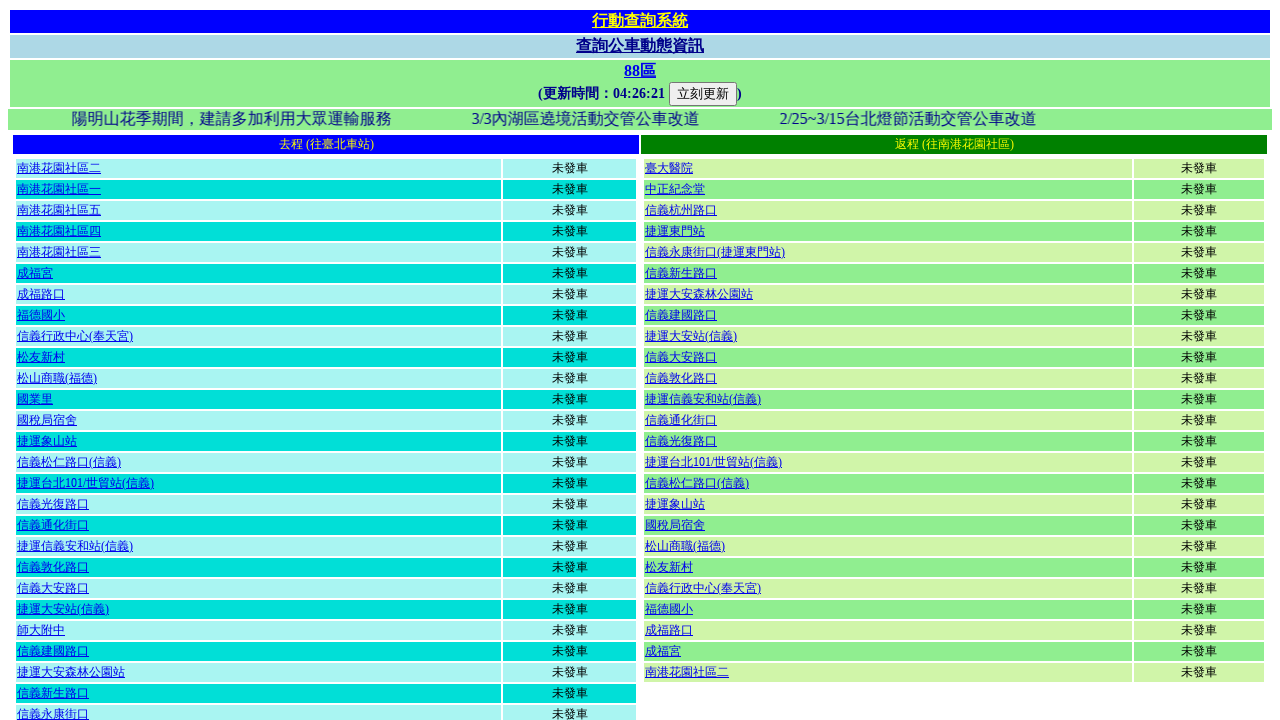

Verified that at least 3 tables are present on the page
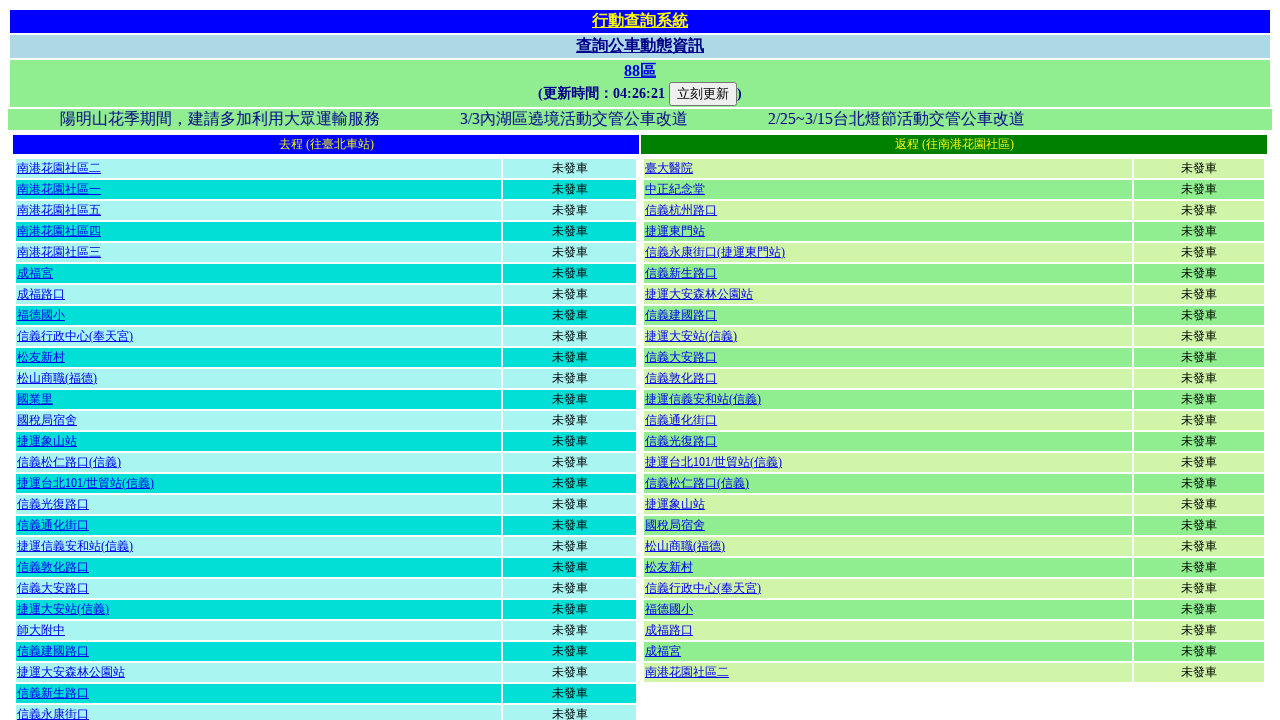

Verified that the target table contains rows with bus arrival information
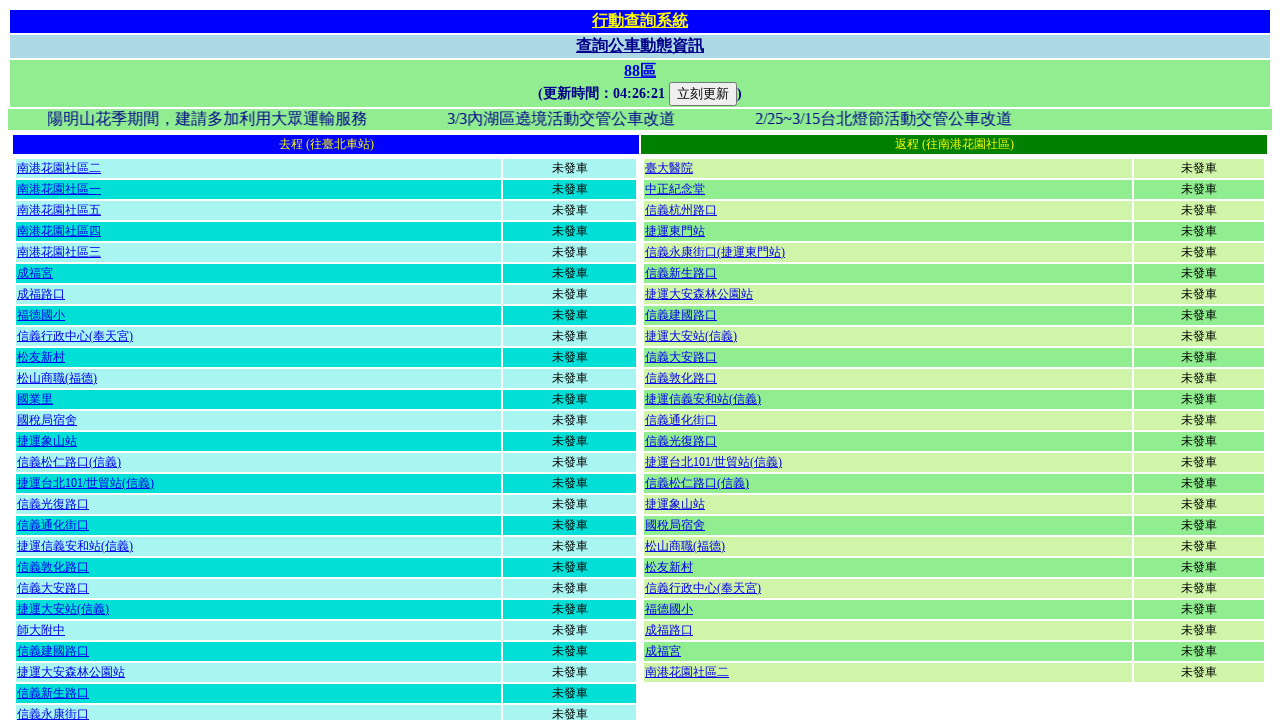

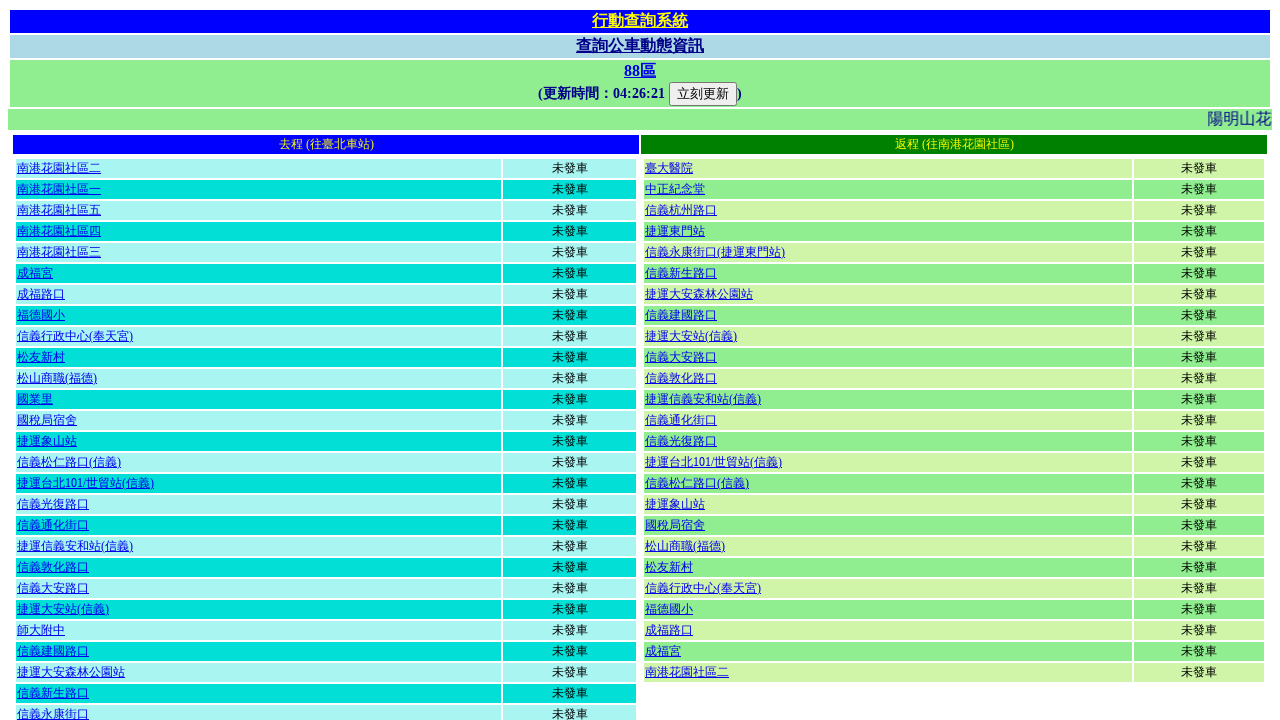